Tests dynamic loading by clicking Start button and verifying Hello World text appears

Starting URL: https://automationfc.github.io/dynamic-loading/

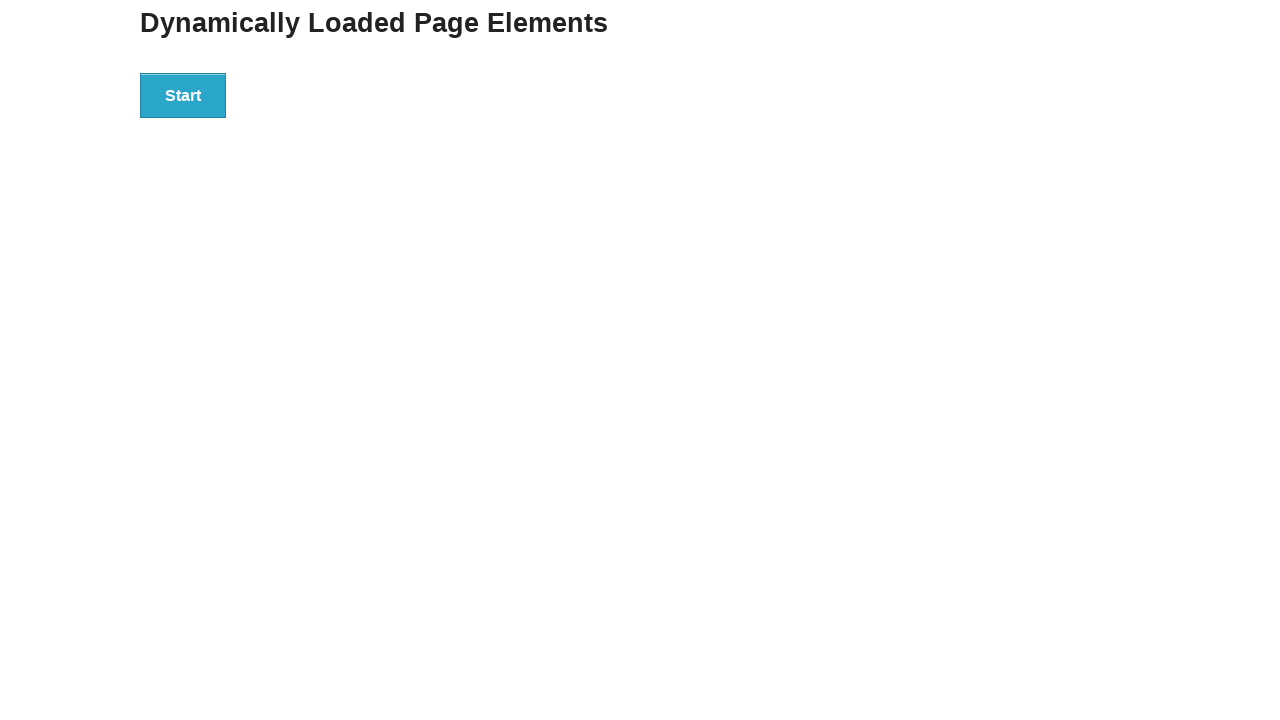

Navigated to dynamic loading test page
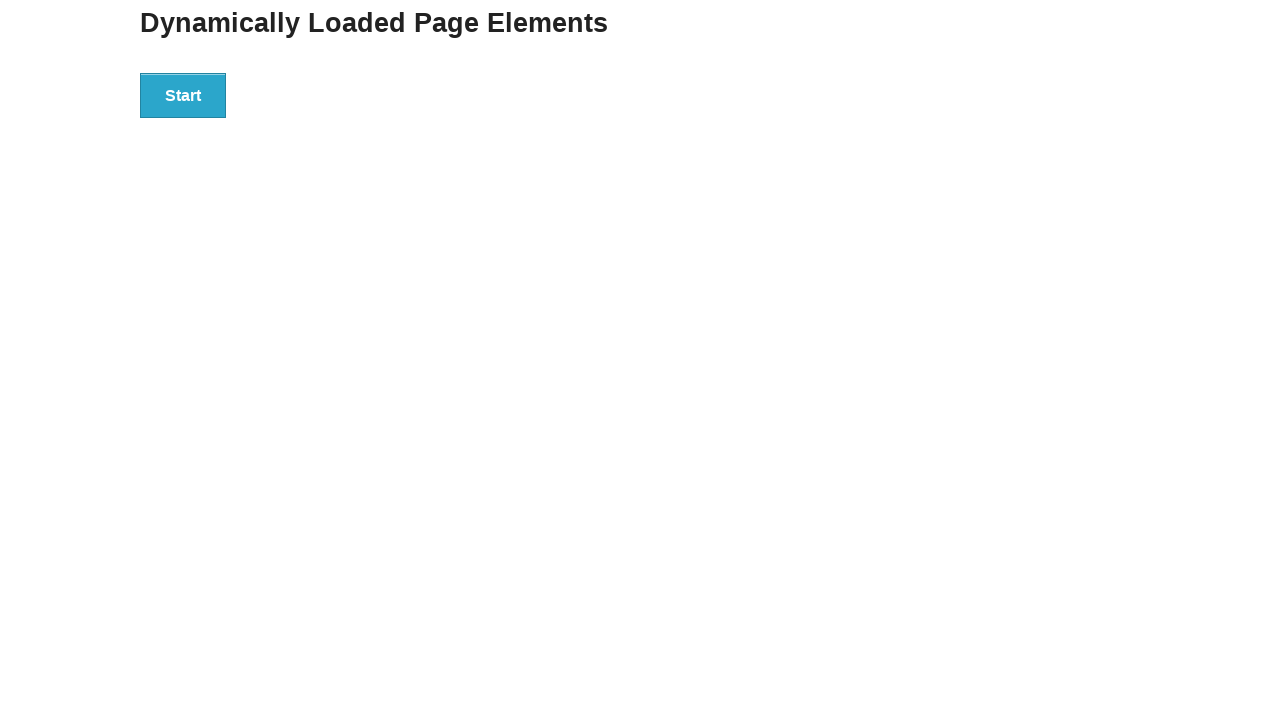

Clicked Start button to trigger dynamic loading at (183, 95) on xpath=//button[text()='Start']
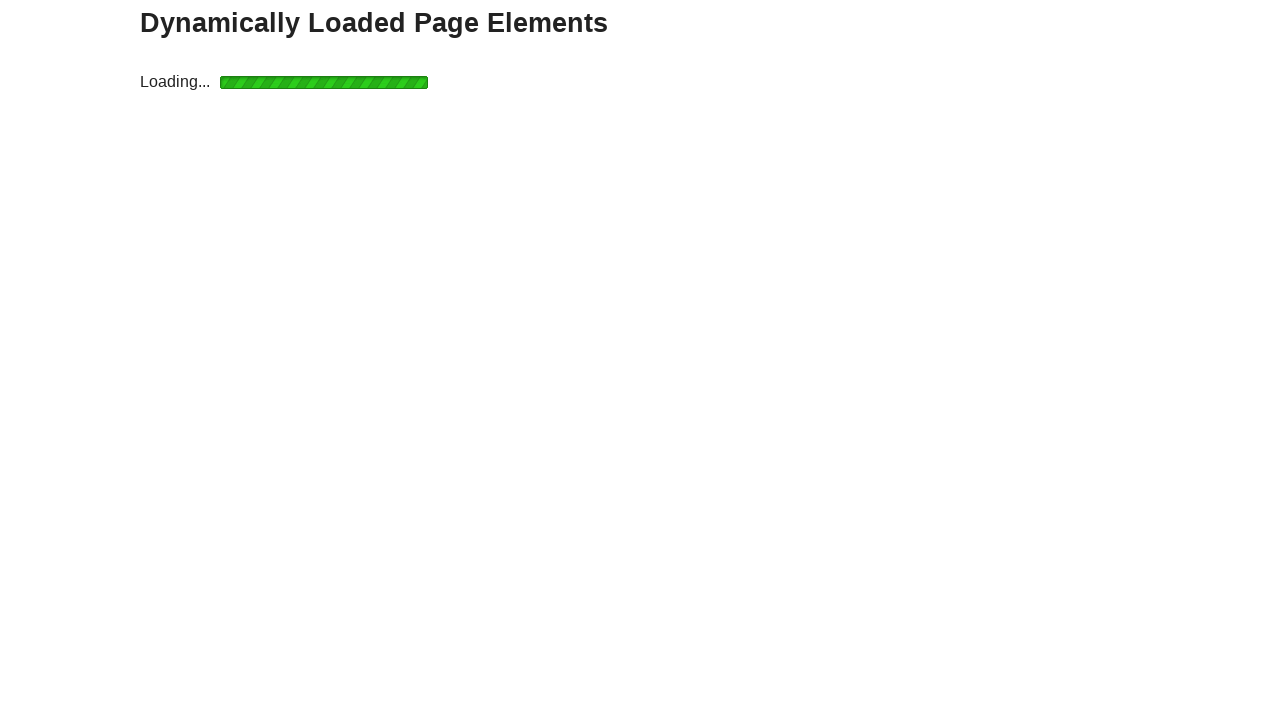

Hello World text appeared after dynamic loading completed
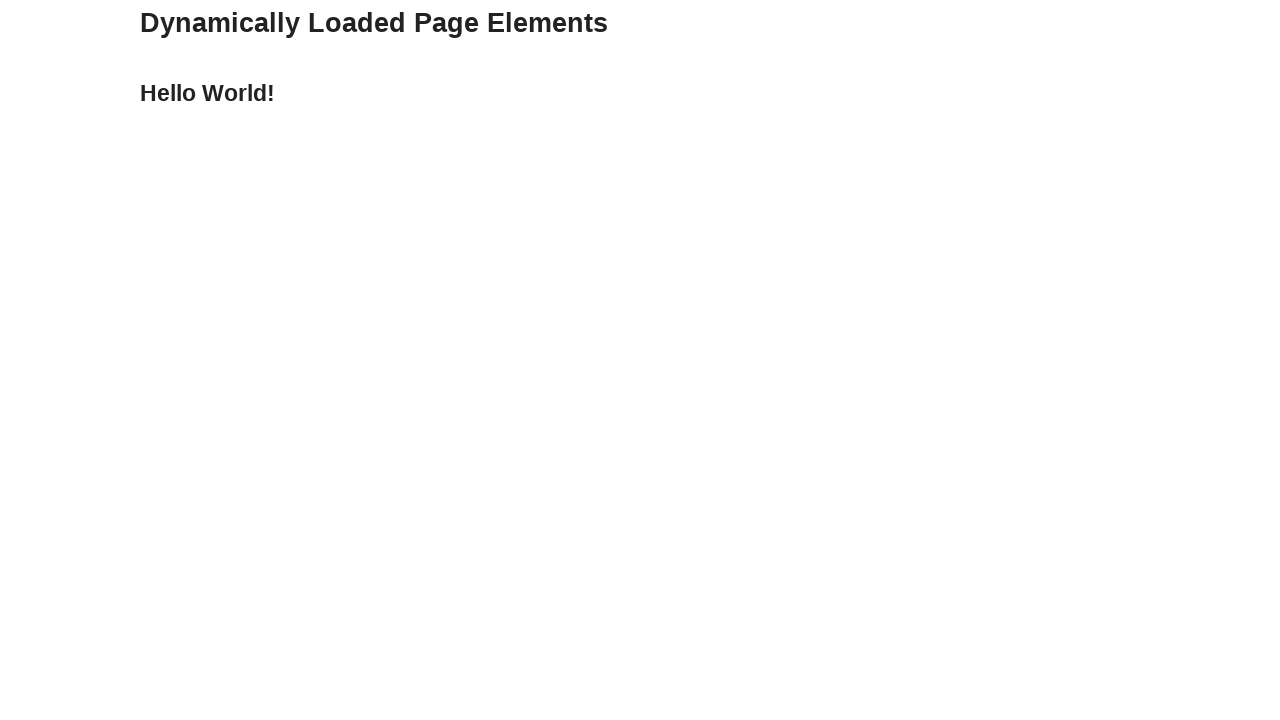

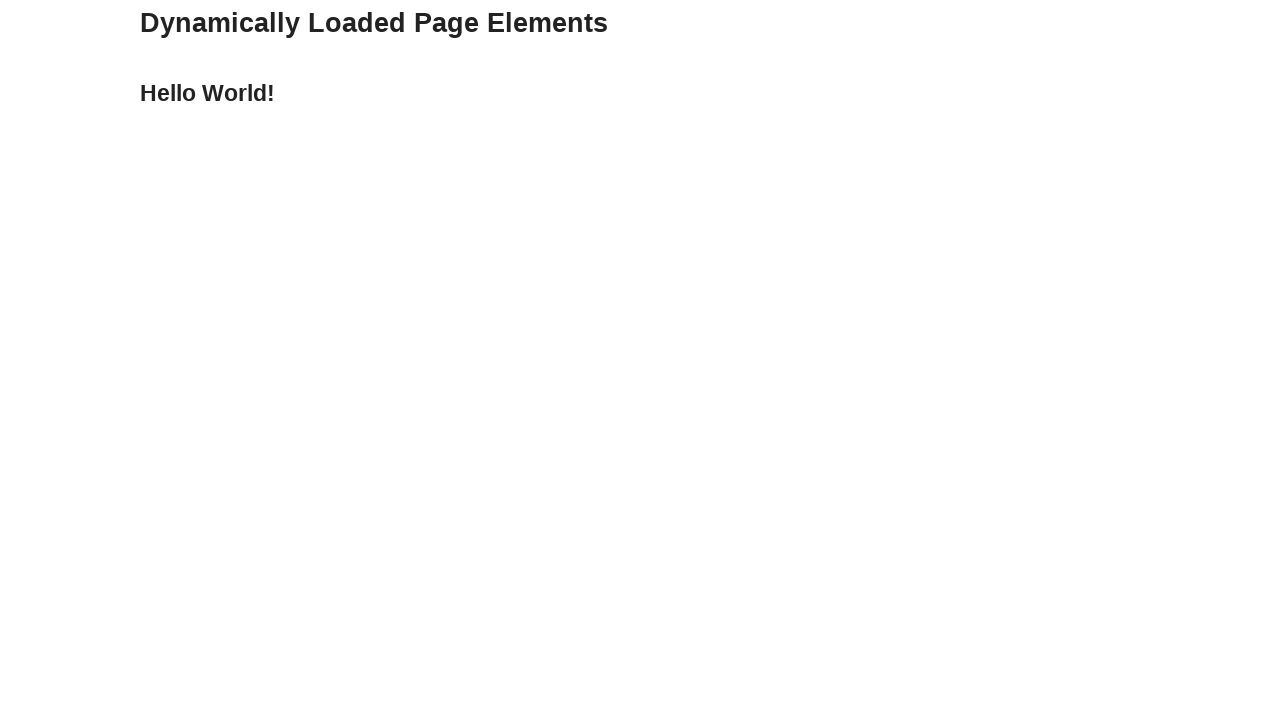